Tests navigation to cart page after adding a book to the basket

Starting URL: http://practice.automationtesting.in

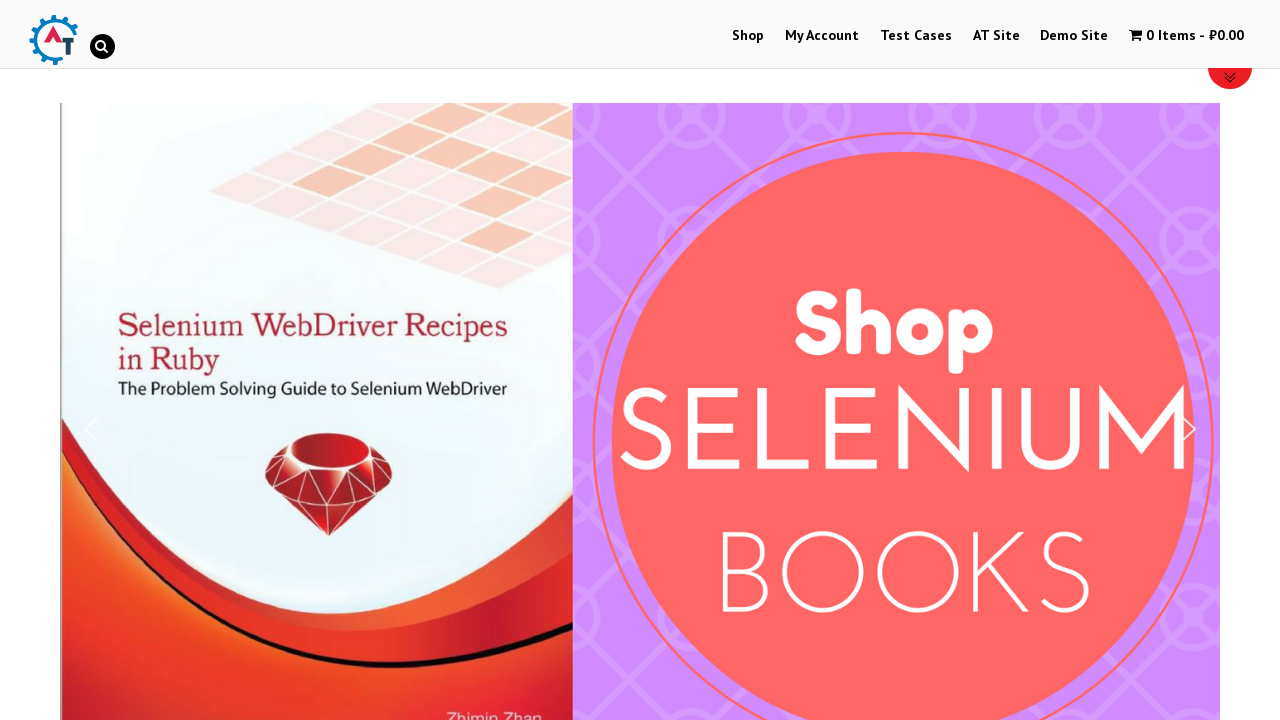

Clicked on Shop Menu at (748, 36) on xpath=//li[@id='menu-item-40']
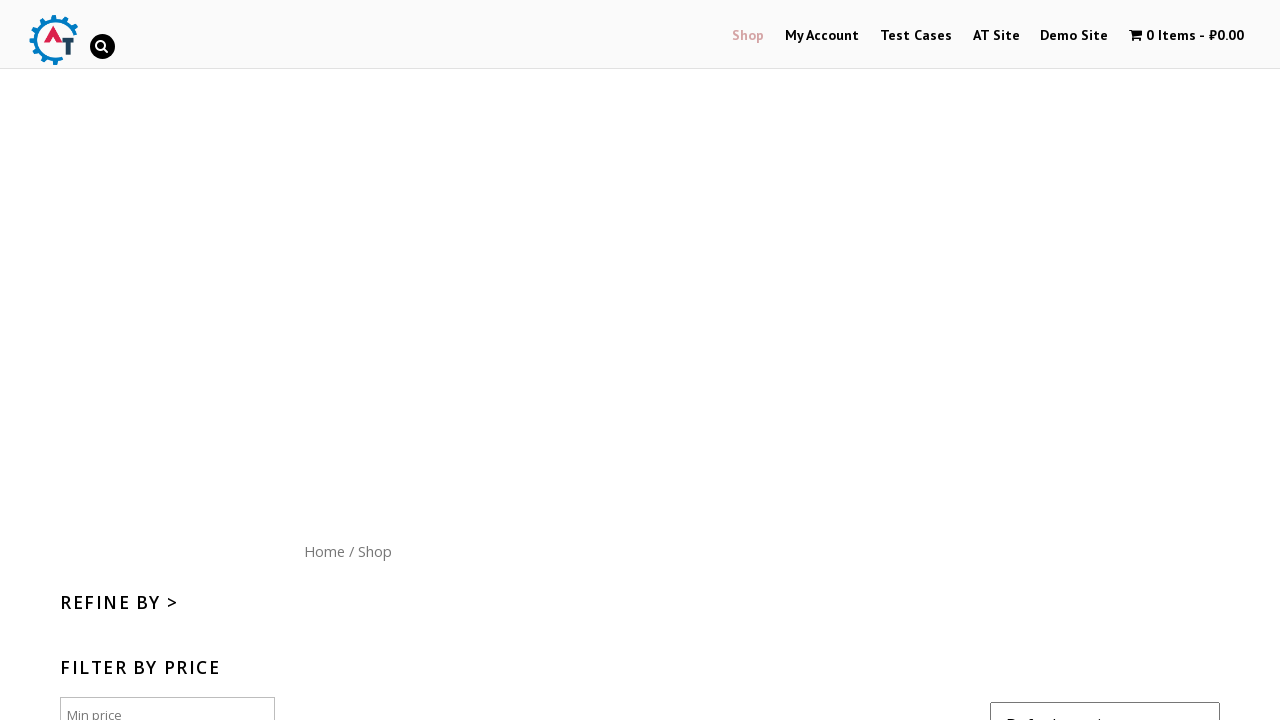

Clicked on Home menu button at (324, 551) on xpath=//div[@id='content']/nav/a
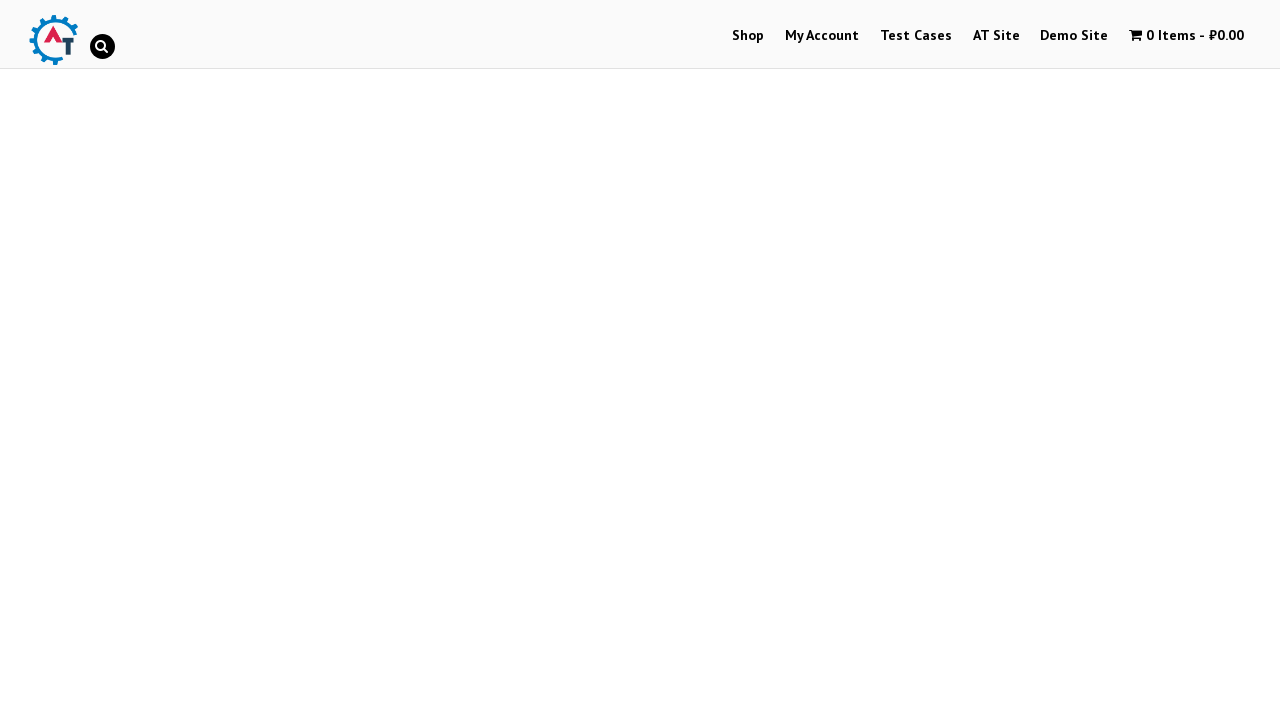

Clicked on Mastering JavaScript book image at (1039, 361) on (//img[@title='Mastering JavaScript'])[1]
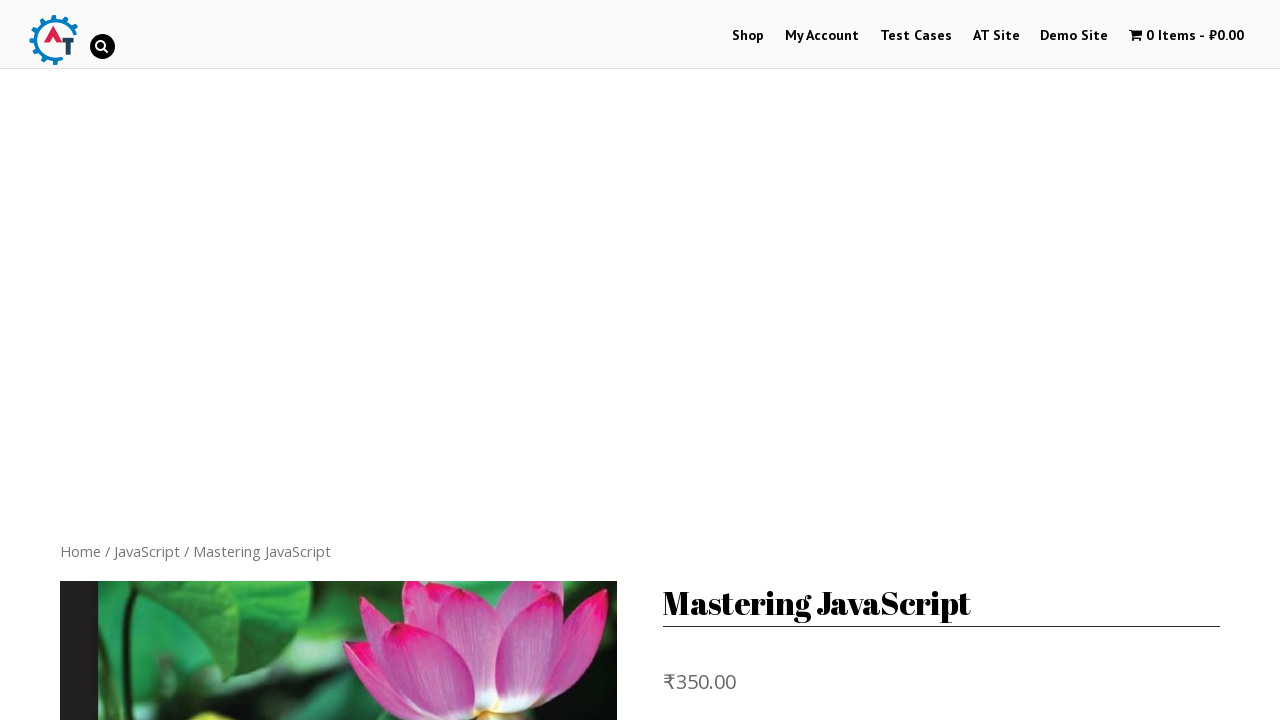

Clicked Add to Basket button at (812, 361) on xpath=//button[normalize-space()='Add to basket']
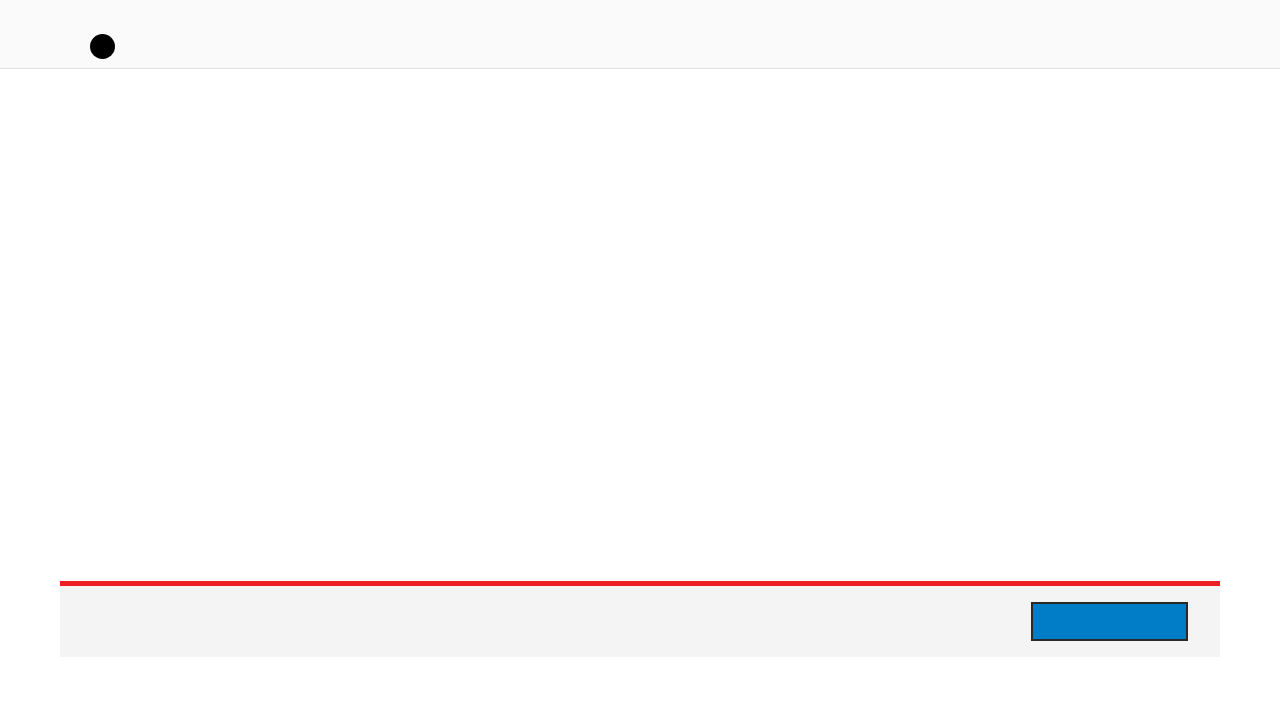

Clicked on View Cart link to navigate to cart page at (1186, 36) on xpath=//a[@title='View your shopping cart']
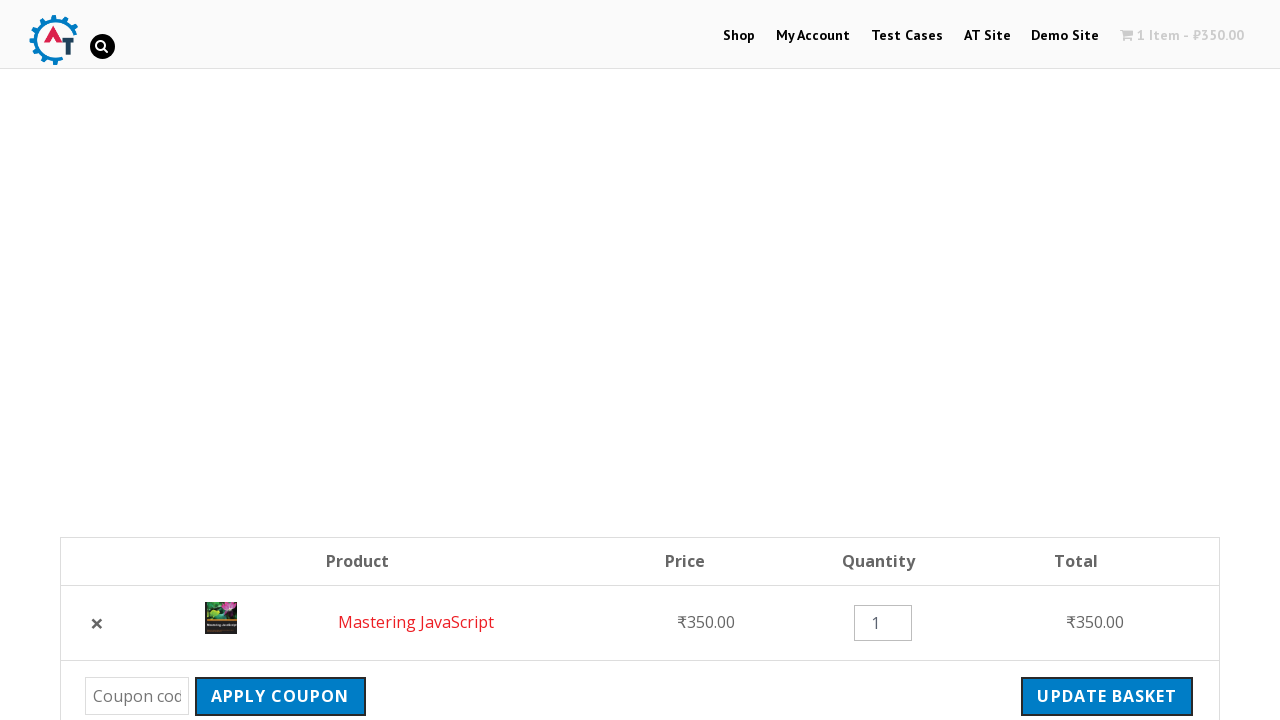

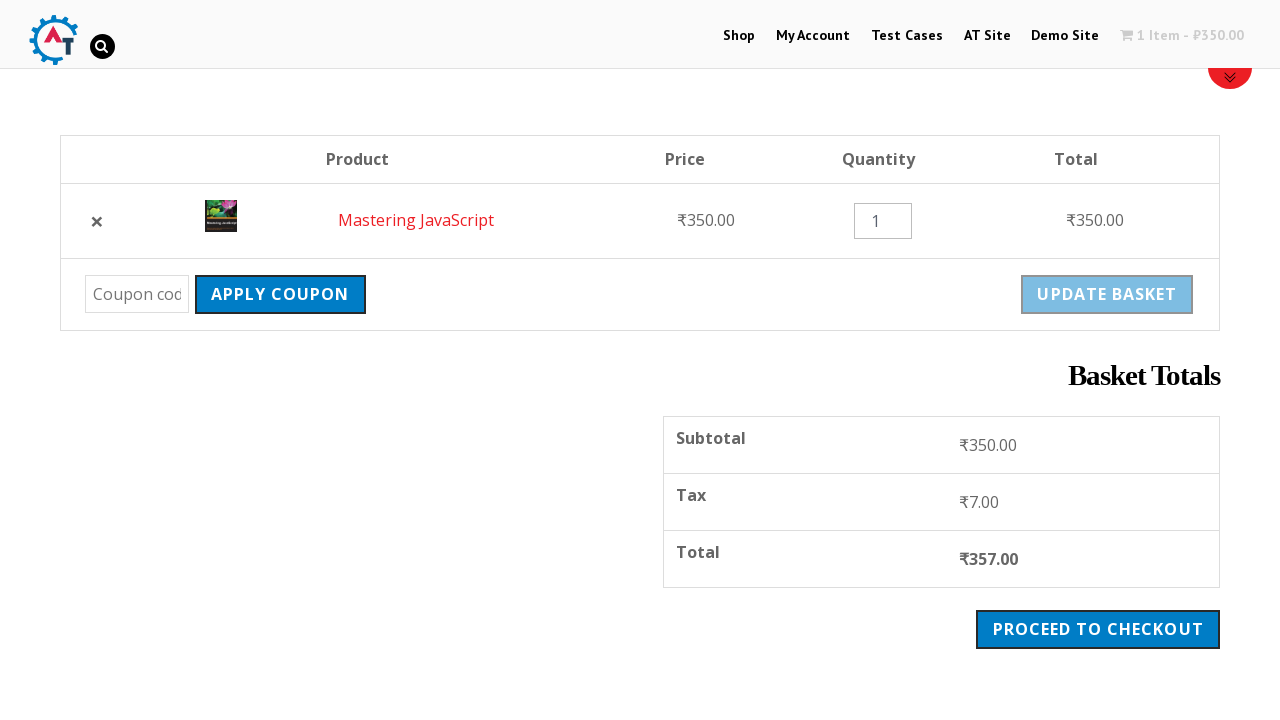